Tests JavaScript alert handling on demoqa.com by clicking the alert button, accepting the alert, then clicking again and dismissing the alert

Starting URL: https://demoqa.com/alerts

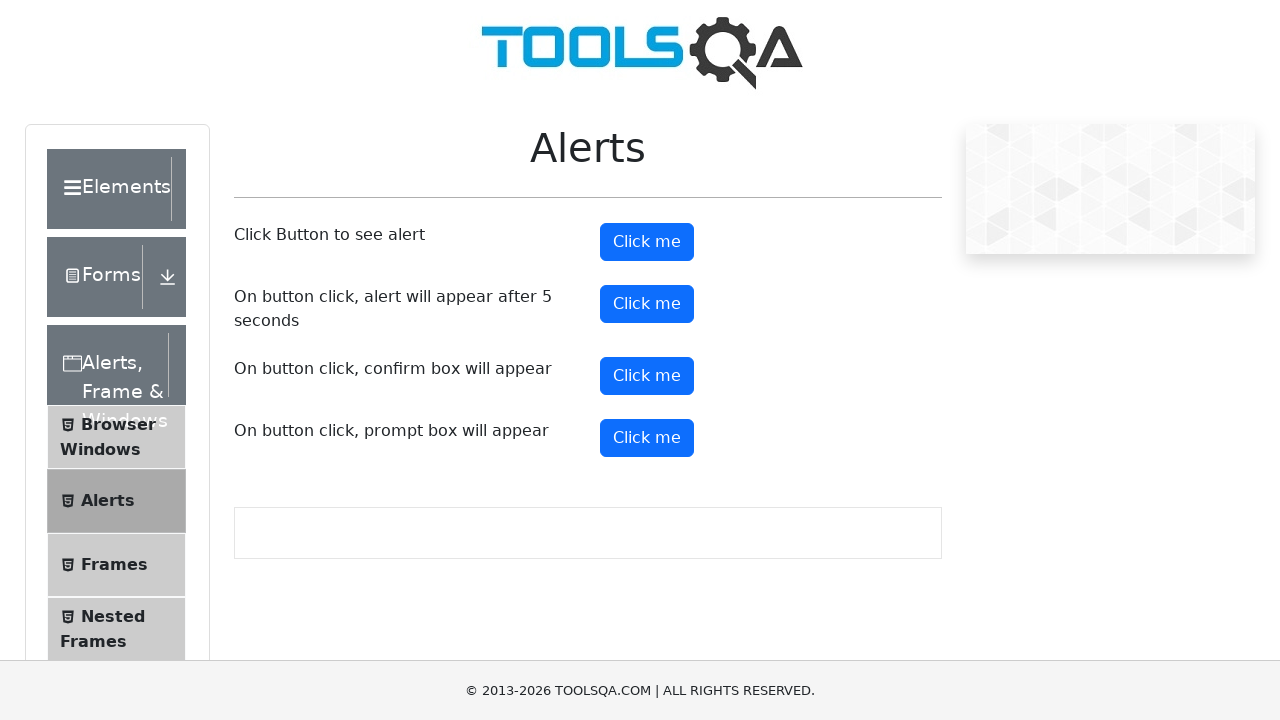

Clicked alert button to trigger first alert at (647, 242) on #alertButton
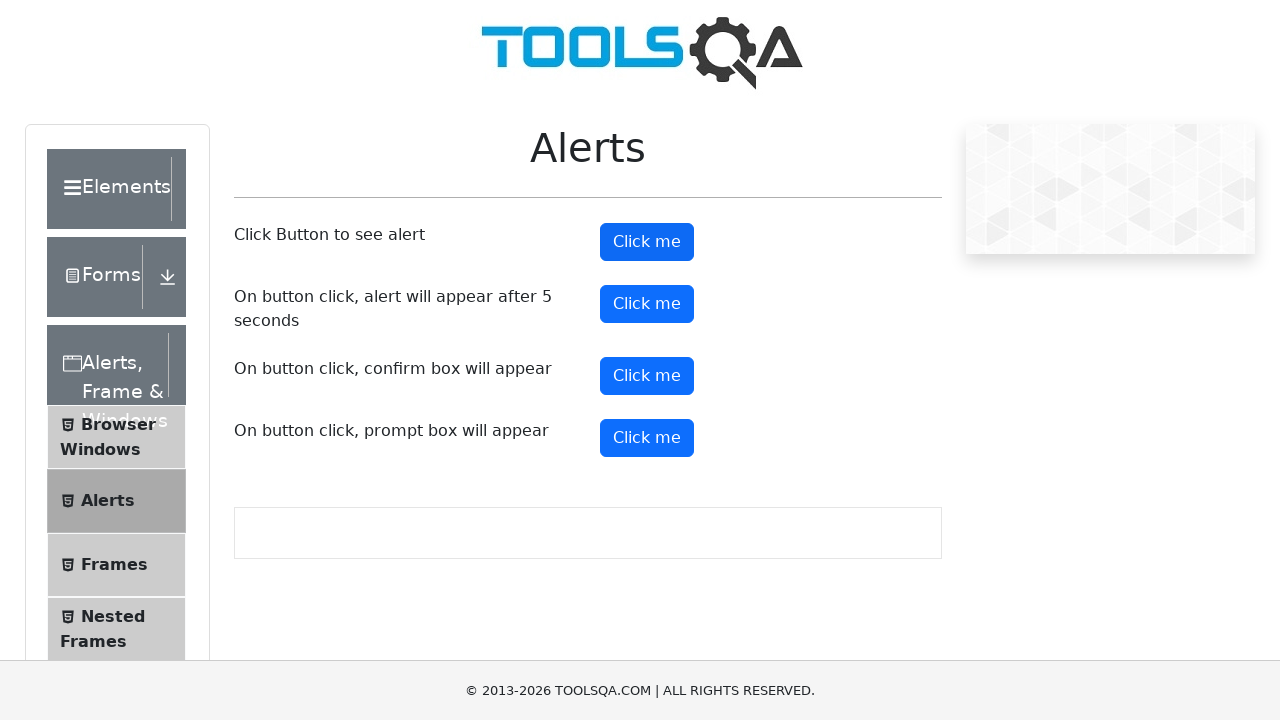

Set up dialog handler to accept alerts
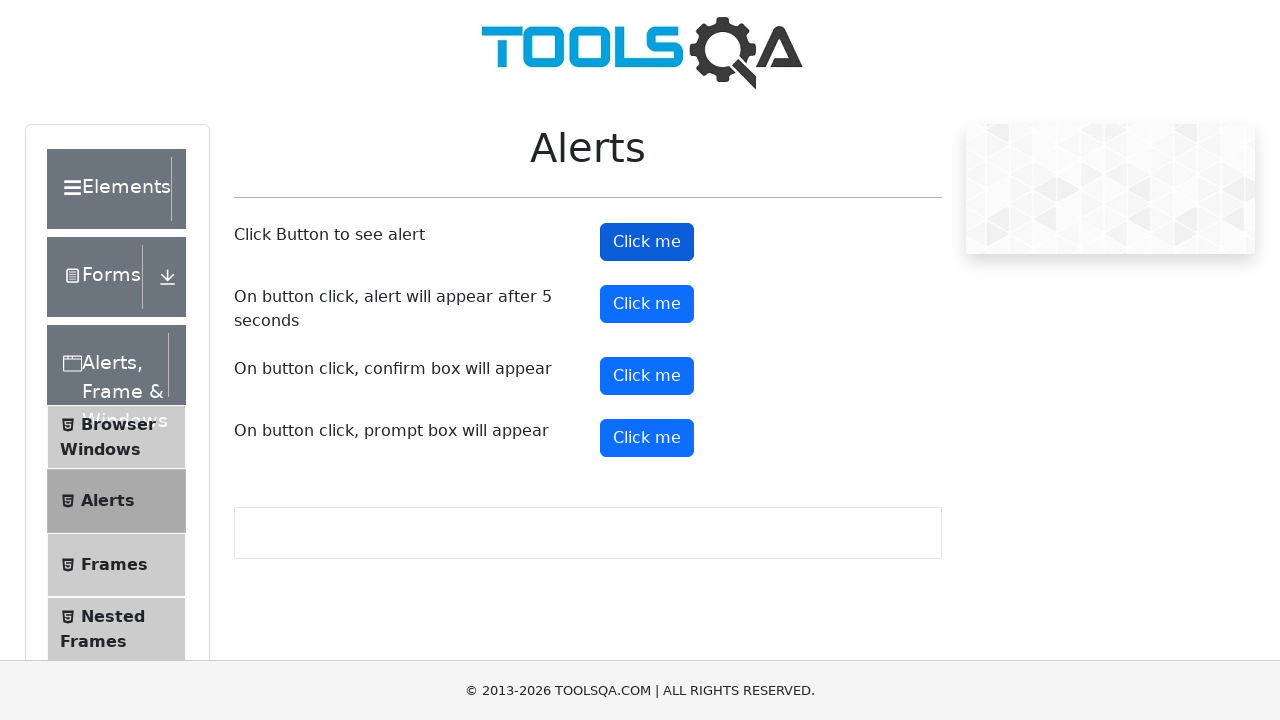

Clicked alert button and accepted the dialog at (647, 242) on #alertButton
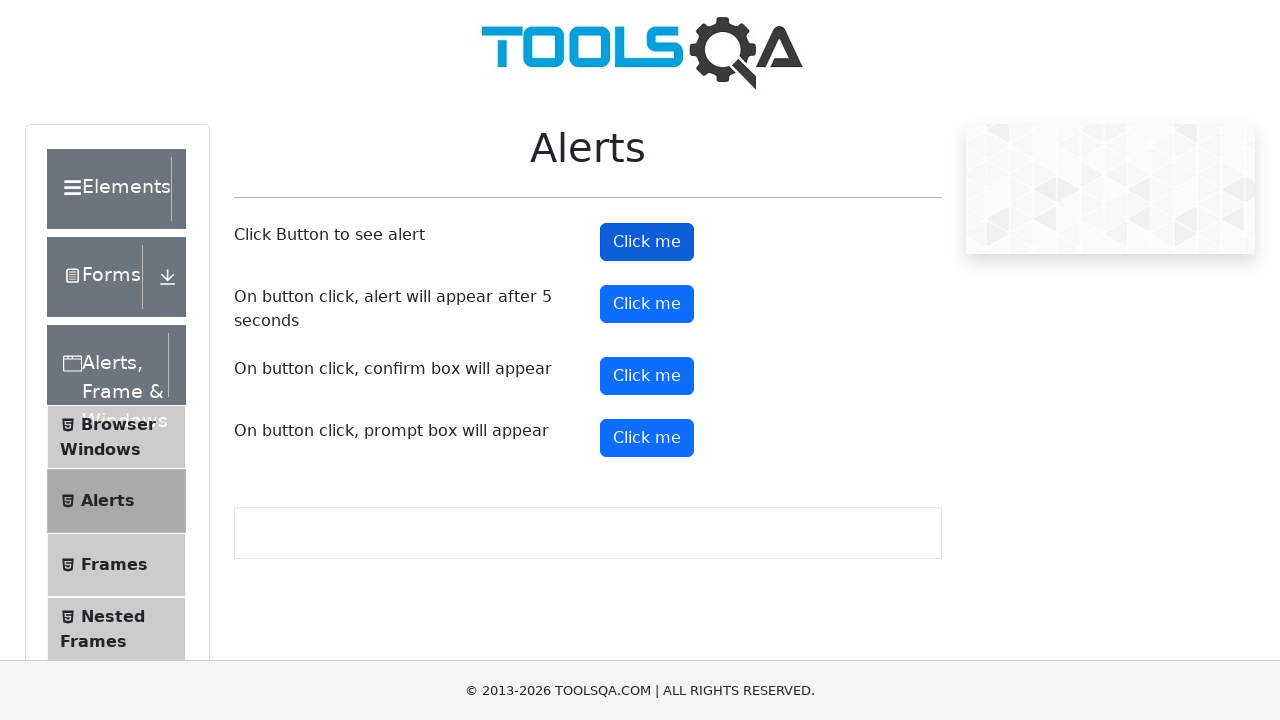

Waited for page to stabilize after accepting alert
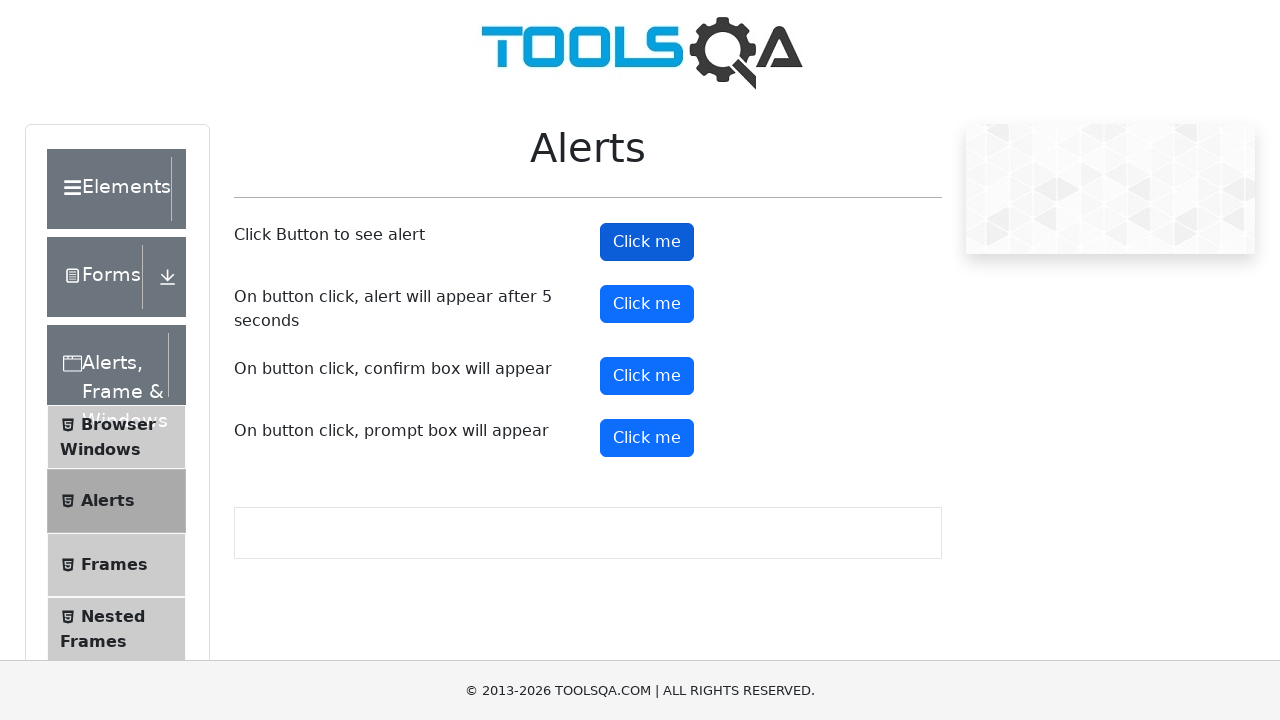

Set up dialog handler to dismiss alerts
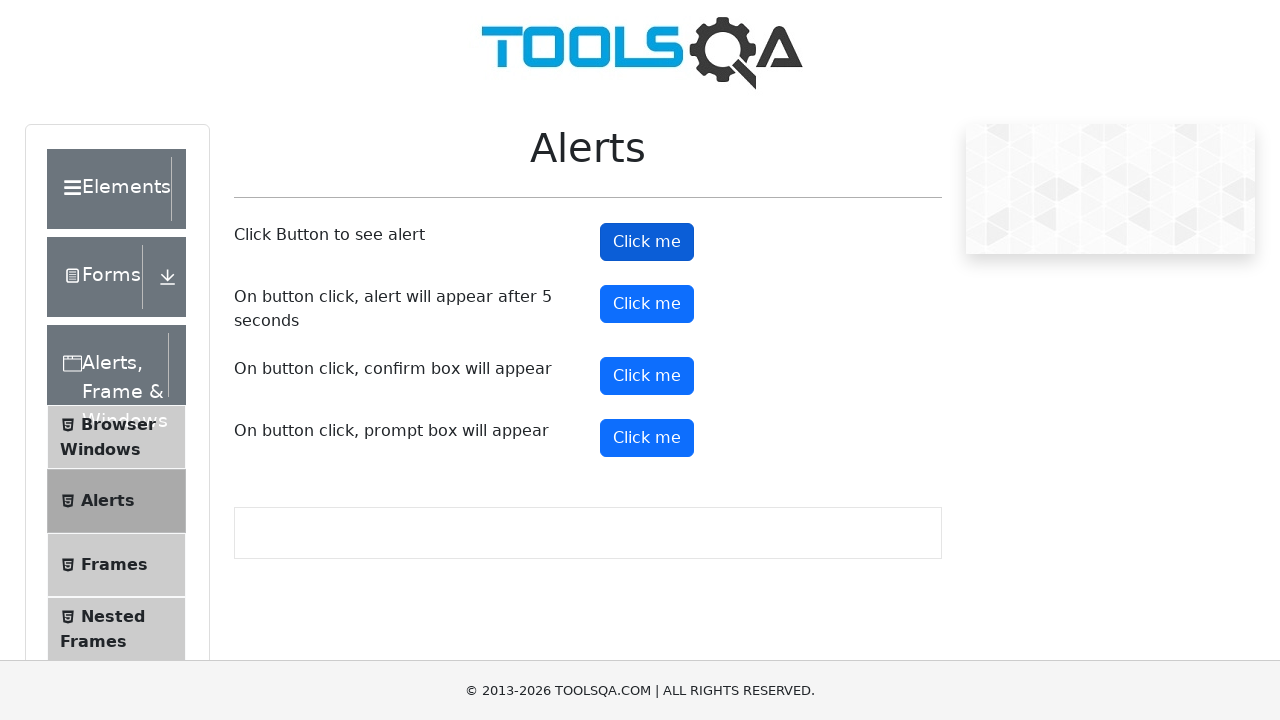

Clicked alert button and dismissed the dialog at (647, 242) on #alertButton
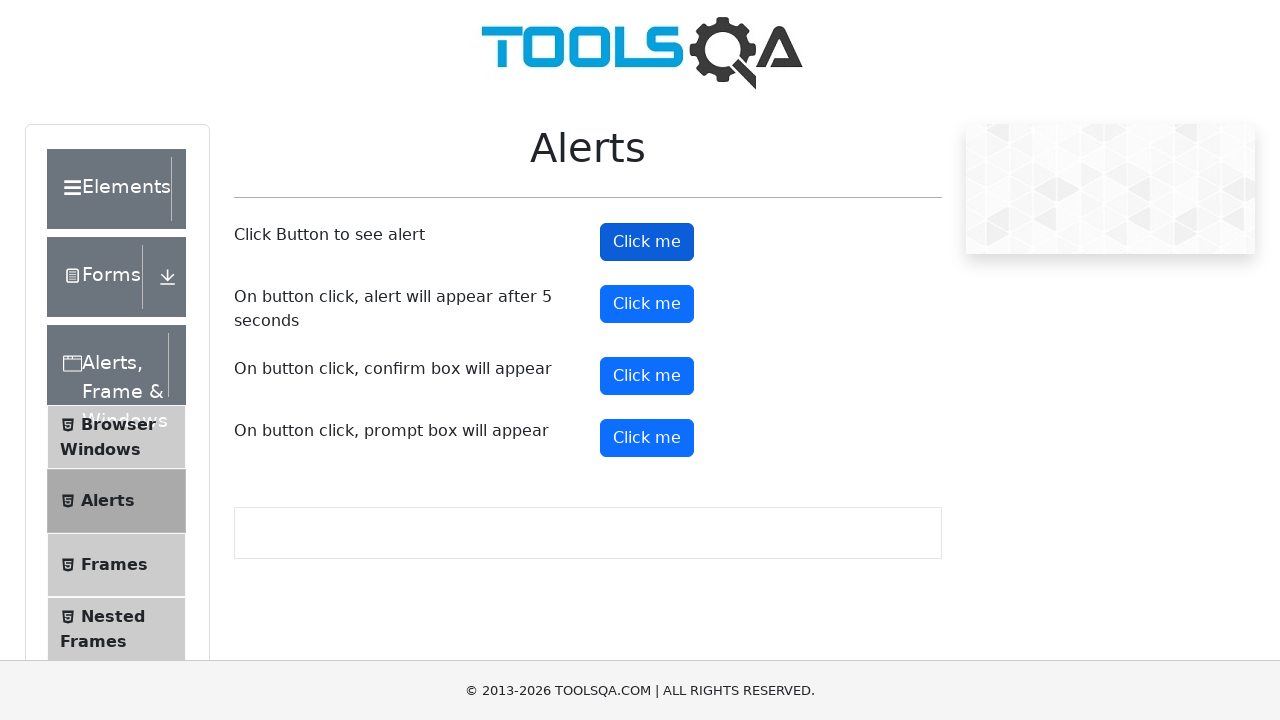

Waited for alert interaction to complete
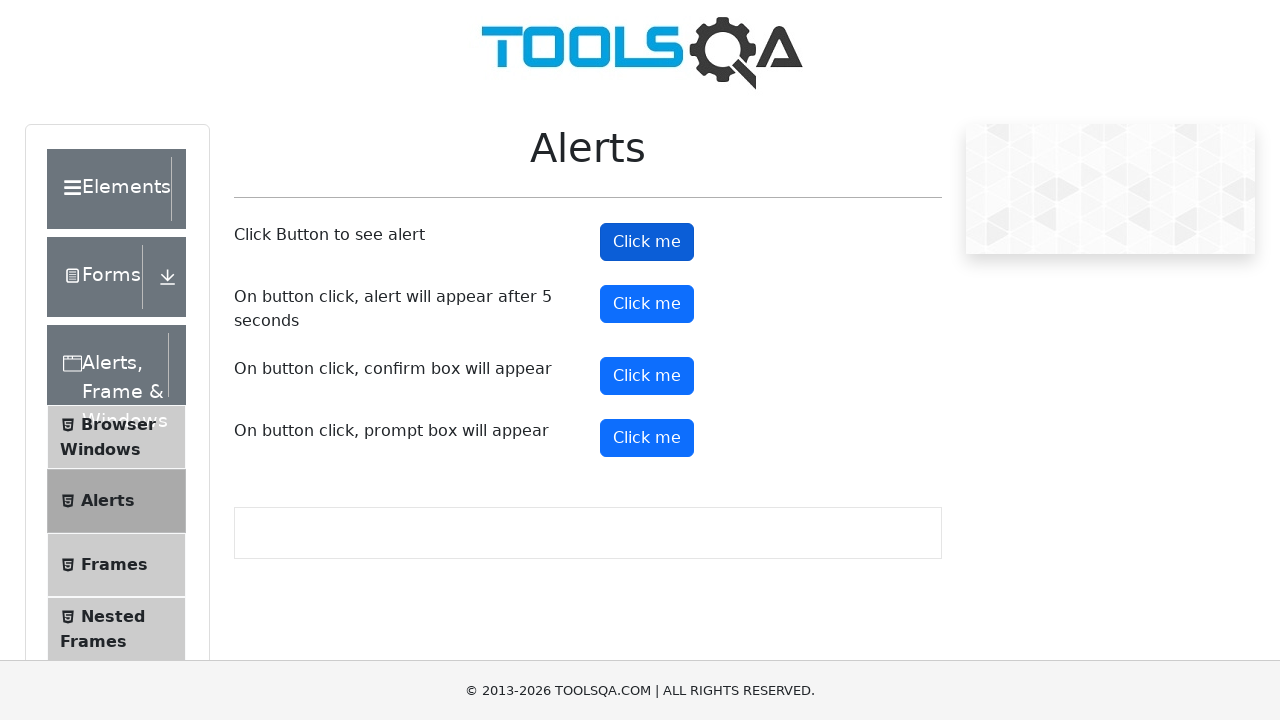

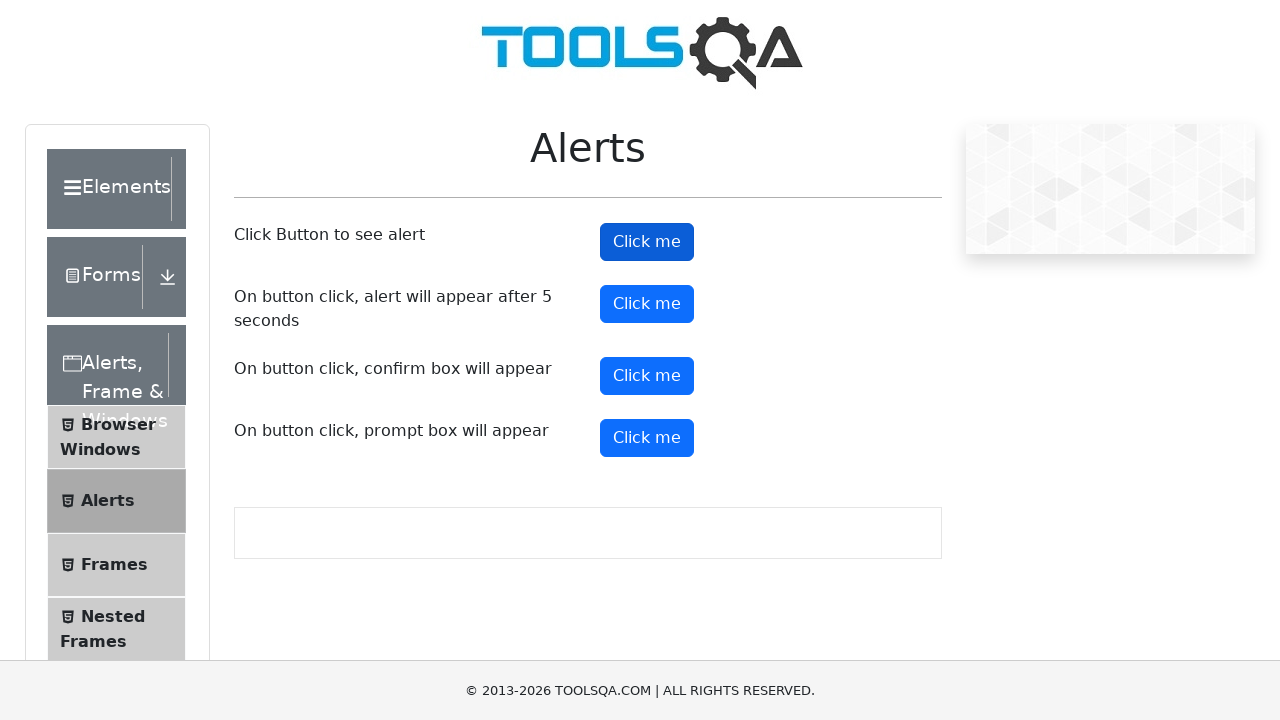